Tests handling JavaScript alert popups by clicking a button that triggers an alert, dismissing the alert, and then filling a text area with text.

Starting URL: https://omayo.blogspot.com/

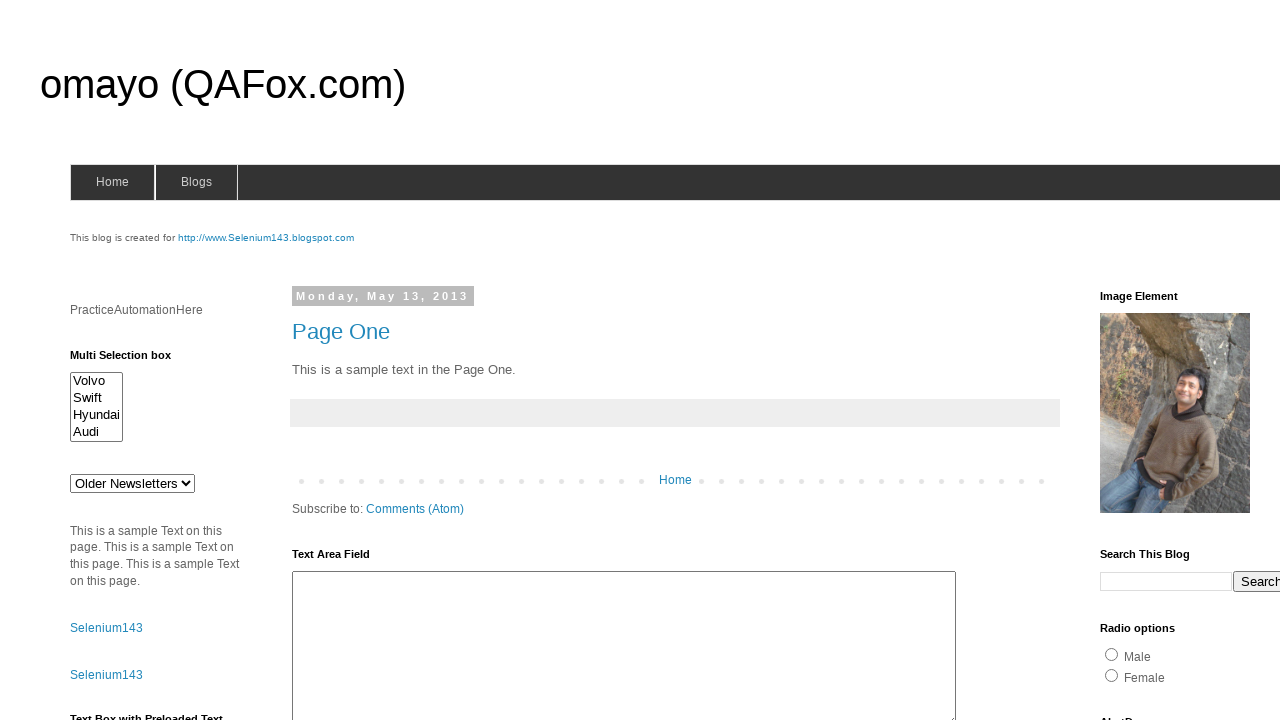

Navigated to https://omayo.blogspot.com/
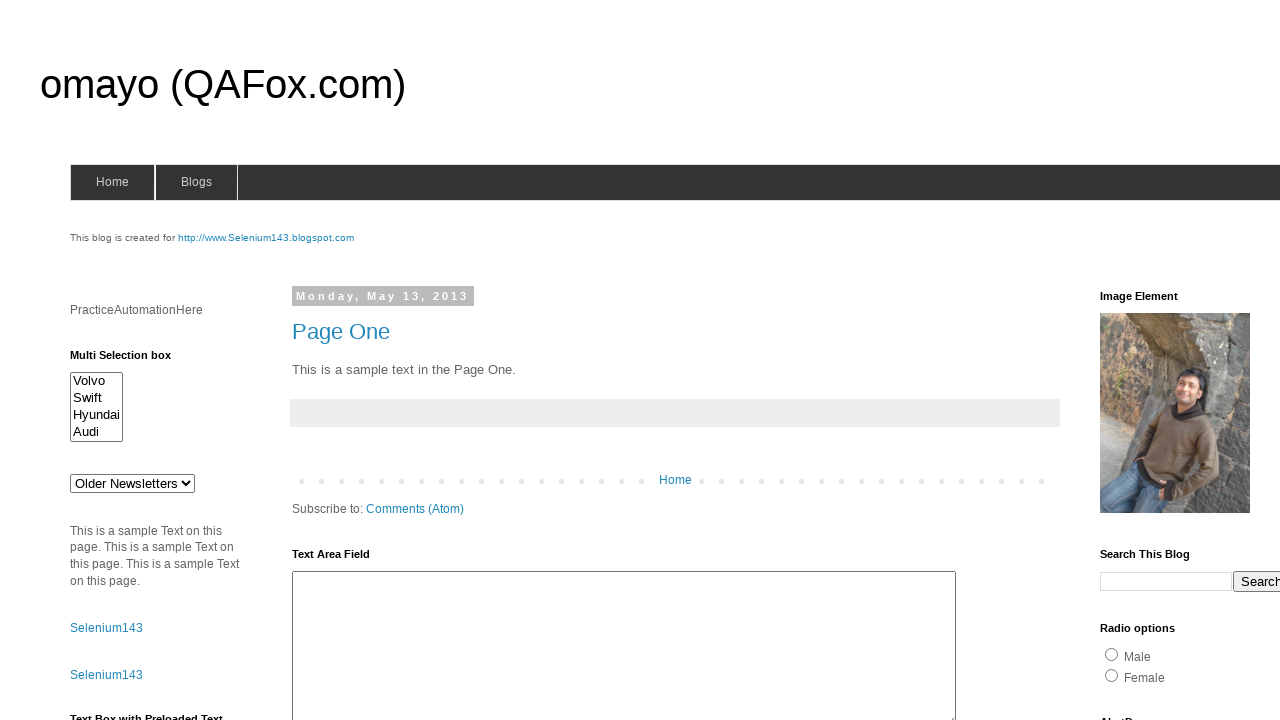

Clicked button to trigger JavaScript alert popup at (1154, 361) on #alert1
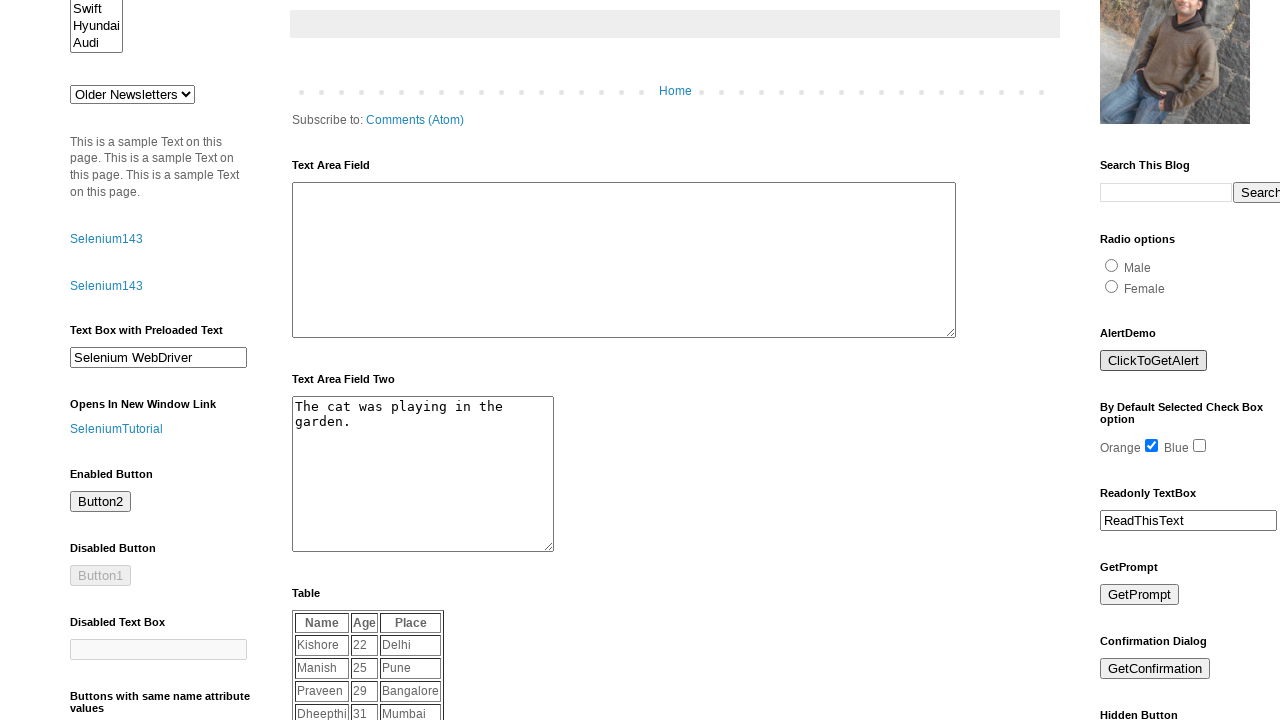

Set up dialog handler to dismiss alert
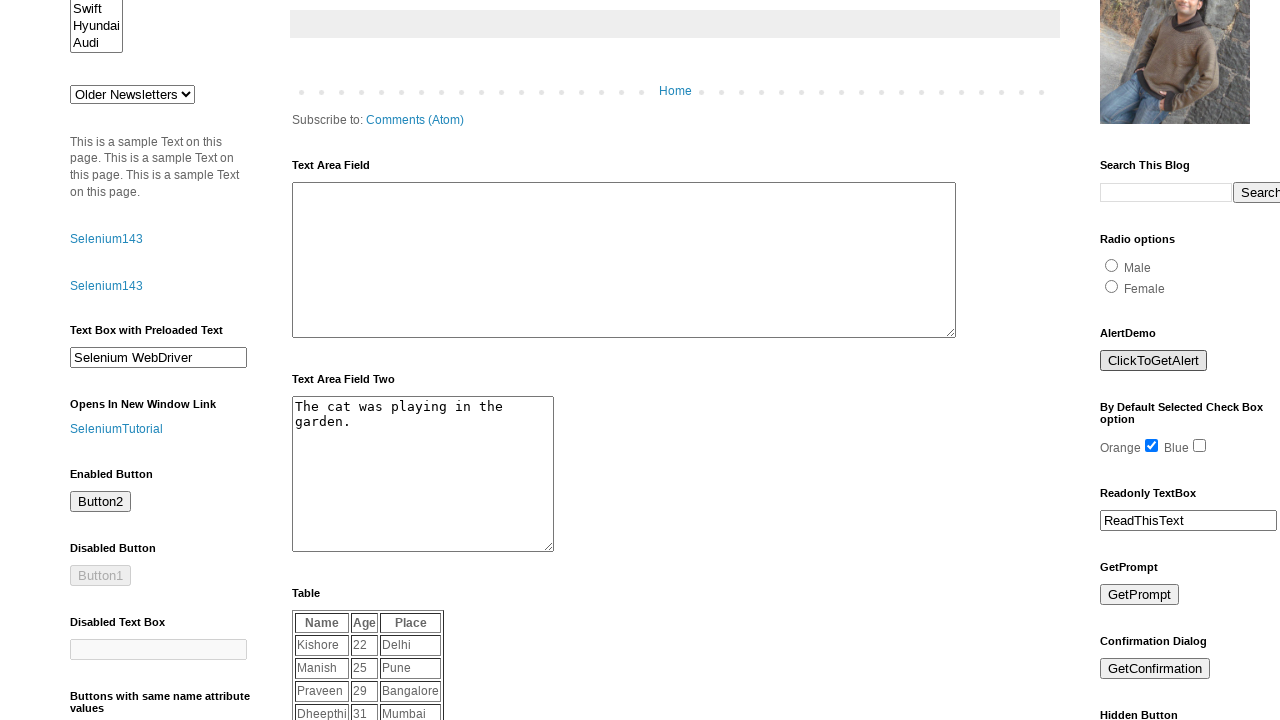

Waited for alert to be dismissed
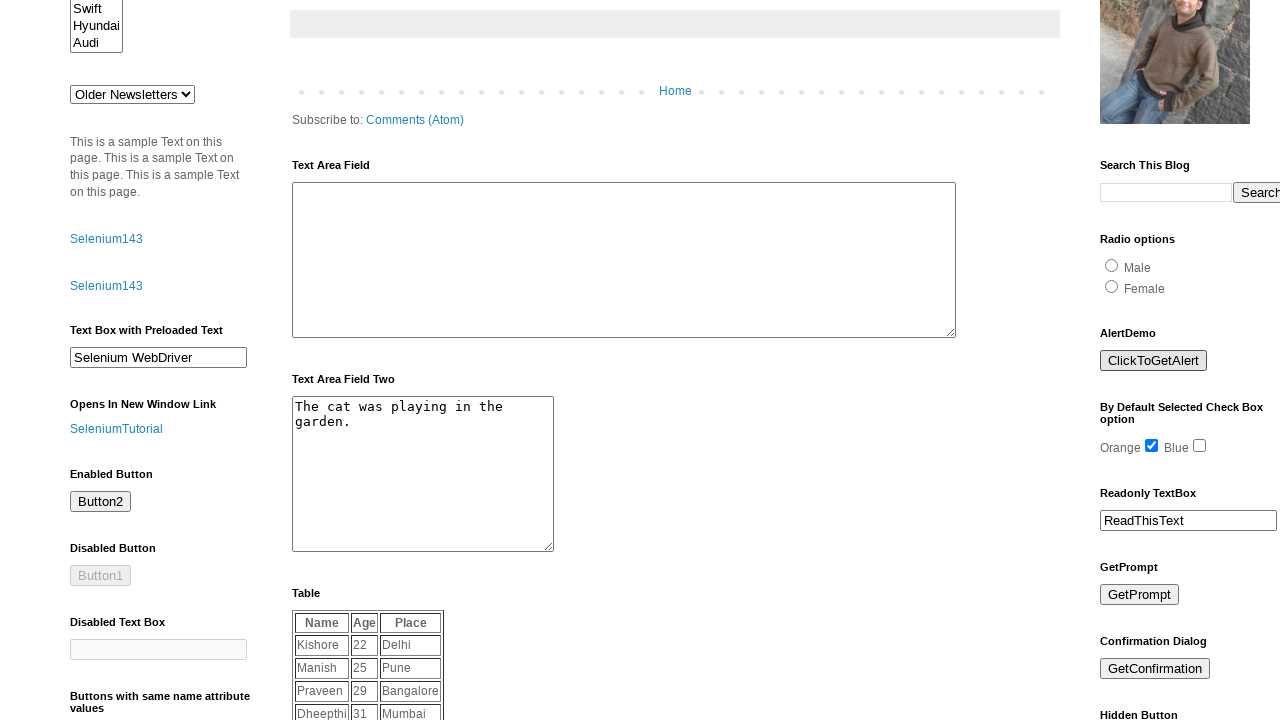

Filled text area with 'Co len' on #ta1
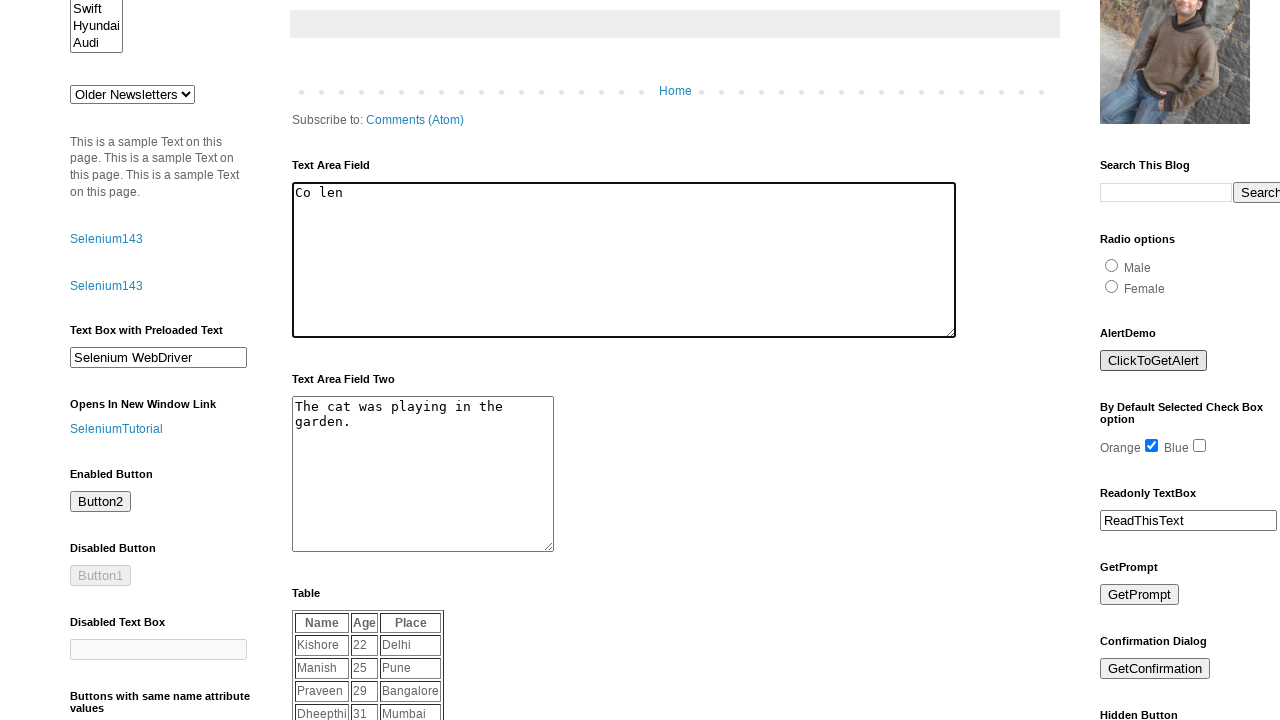

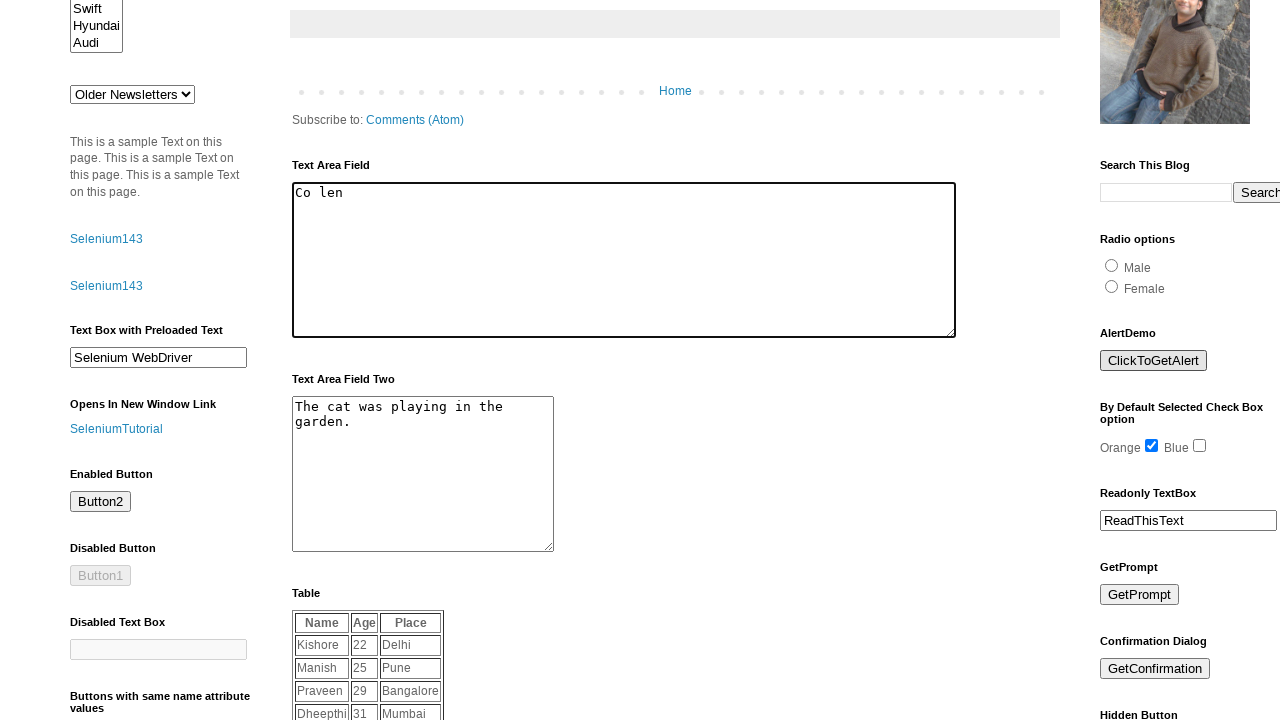